Tests the search functionality of a shopping site by entering "tomato" in the search field and clicking the search button

Starting URL: https://rahulshettyacademy.com/seleniumPractise/#/

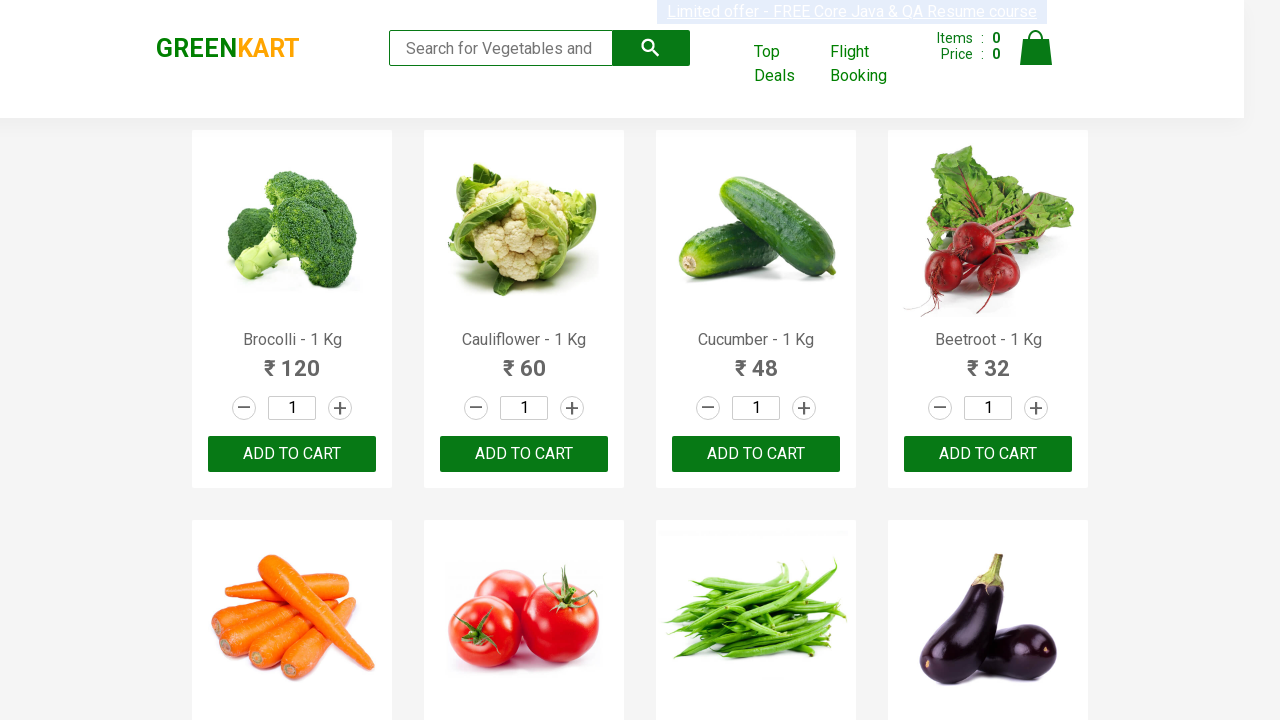

Entered 'tomato' in the search field on input.search-keyword
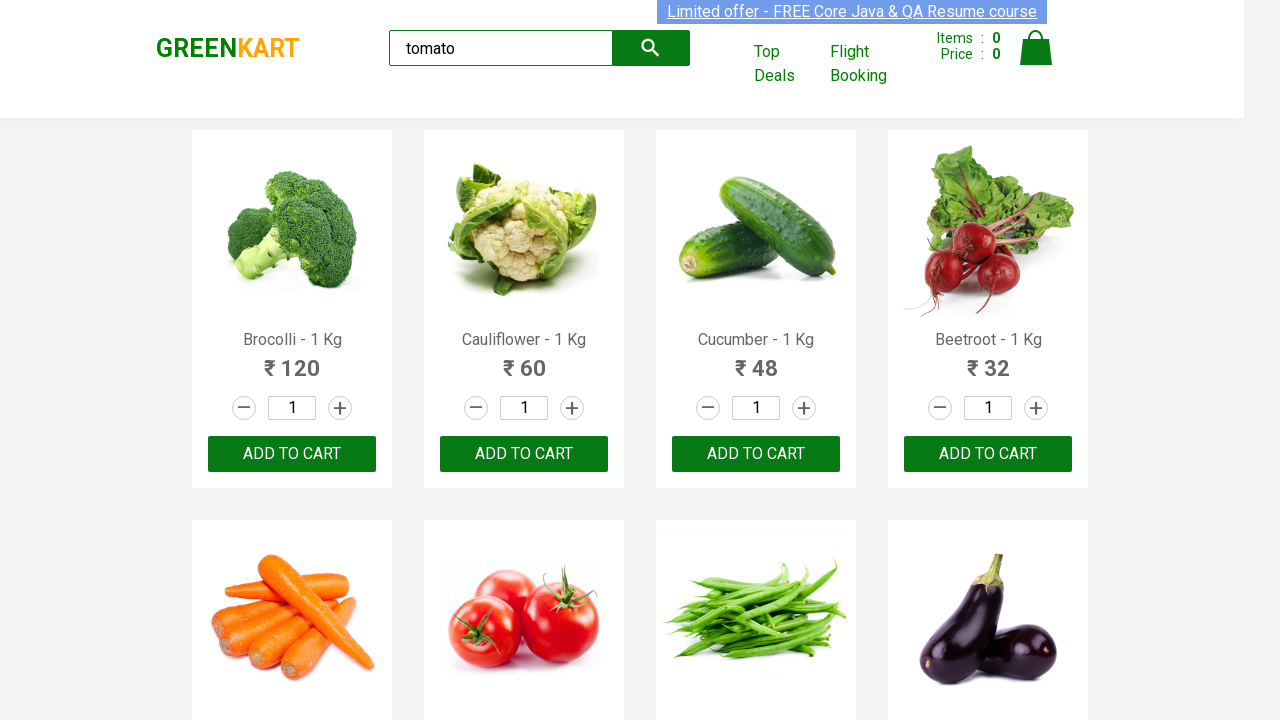

Clicked the search button to search for tomato at (651, 48) on .search-button
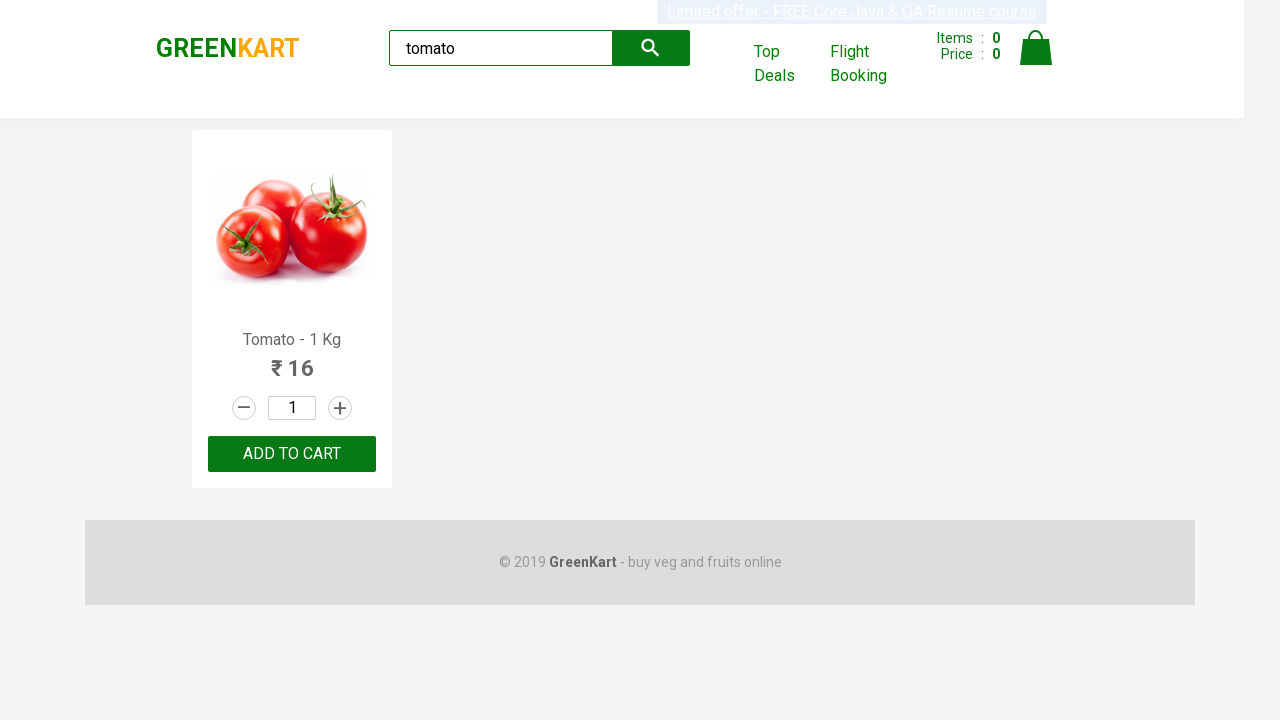

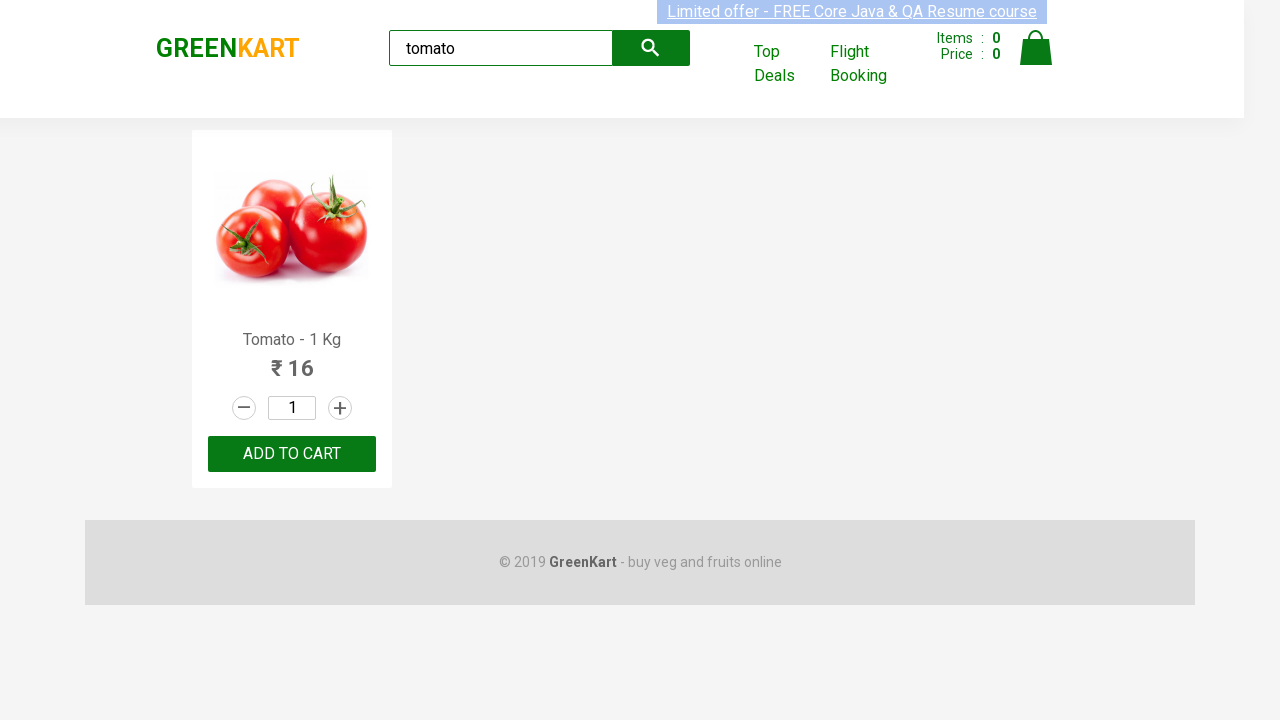